Tests tooltip functionality by hovering over a button and verifying the tooltip text "You hovered over the Button" is displayed correctly.

Starting URL: https://demoqa.com/tool-tips

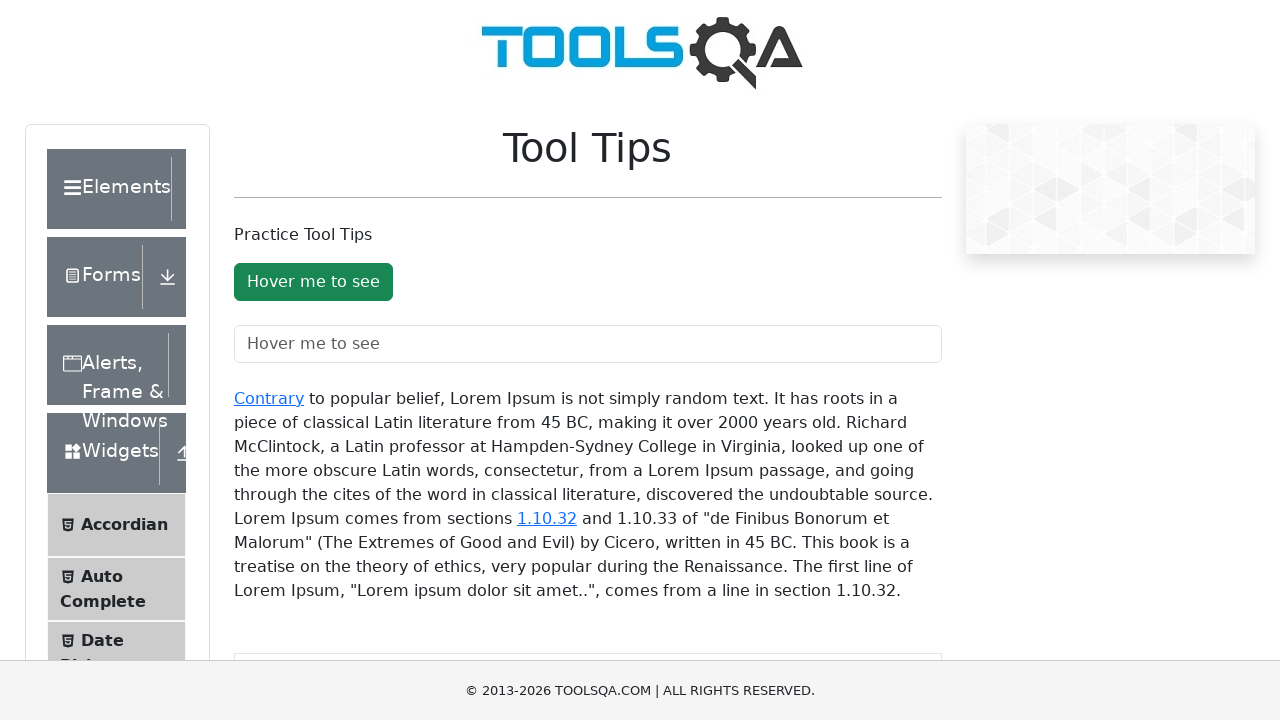

Located the tooltip button element
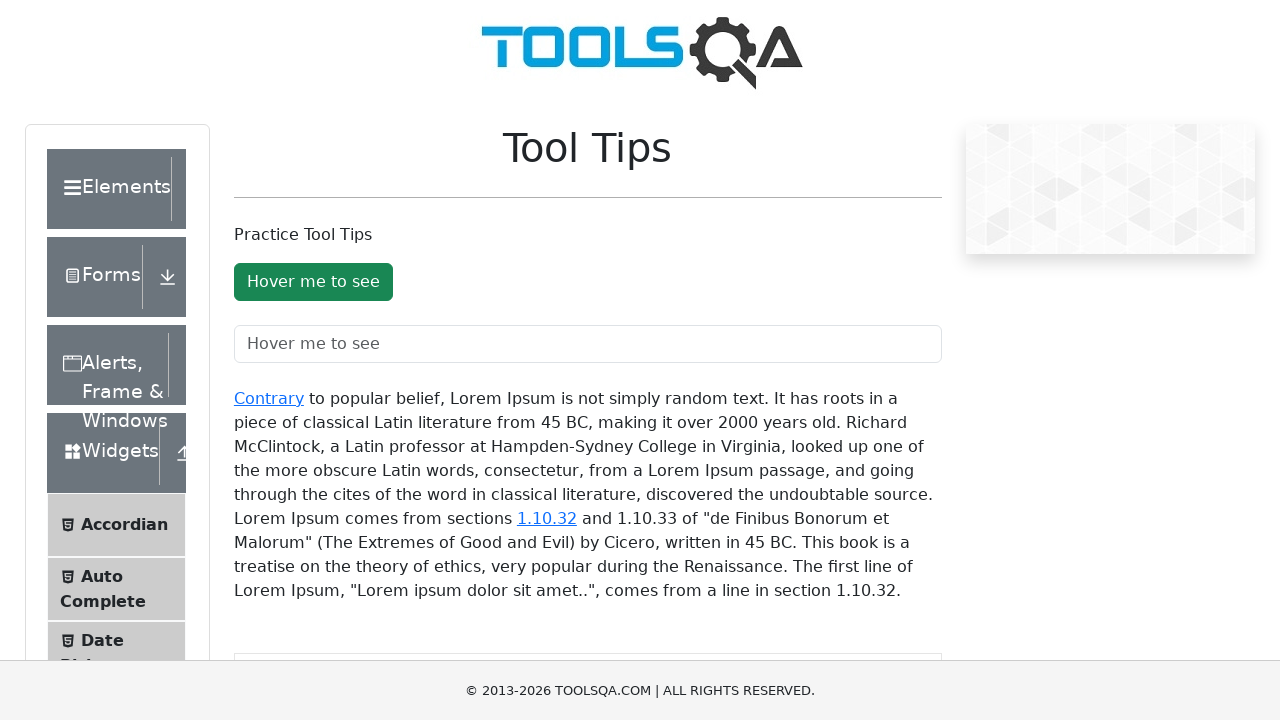

Hovered over the tooltip button to trigger tooltip display at (313, 282) on #toolTipButton
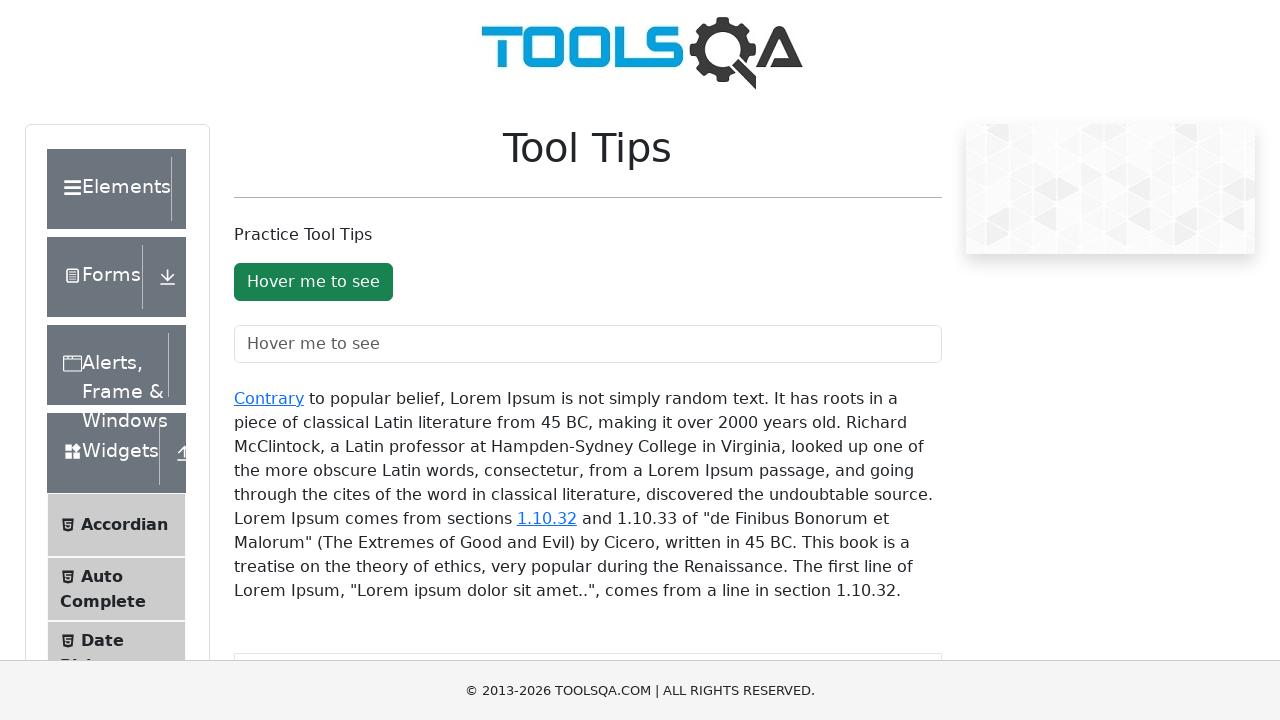

Retrieved tooltip text content from the tooltip element
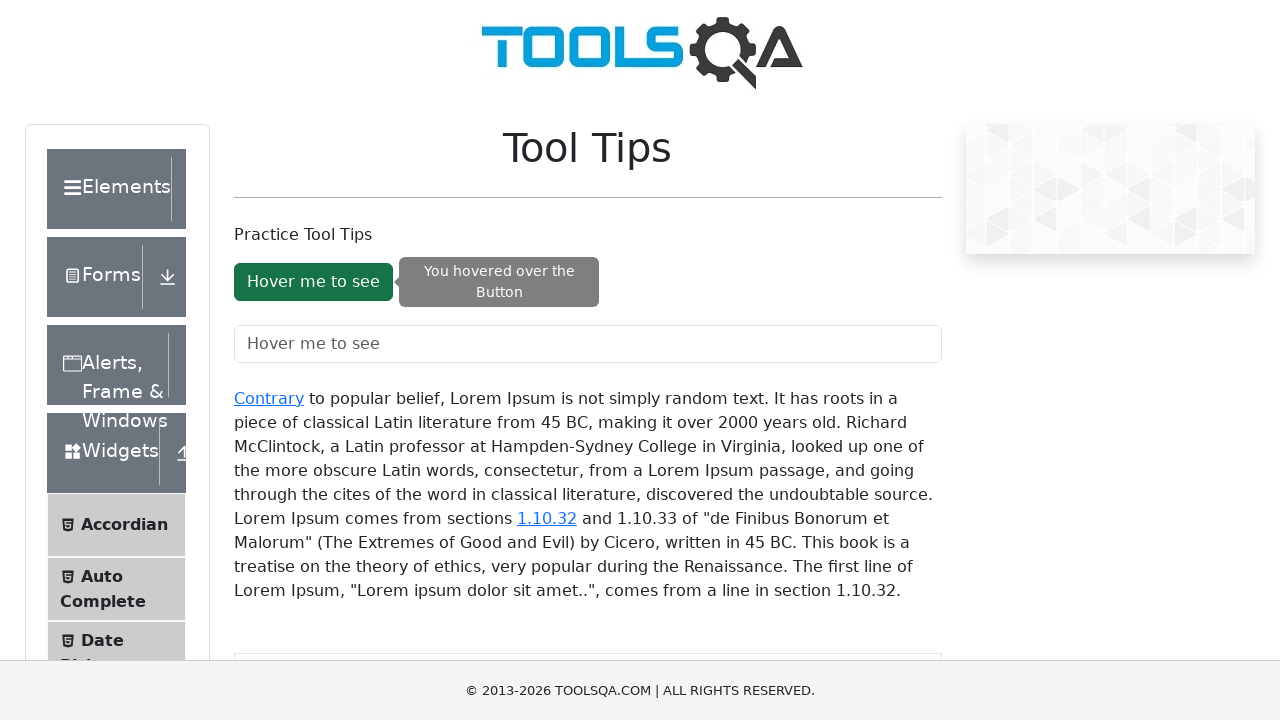

Verified tooltip text matches expected value 'You hovered over the Button'
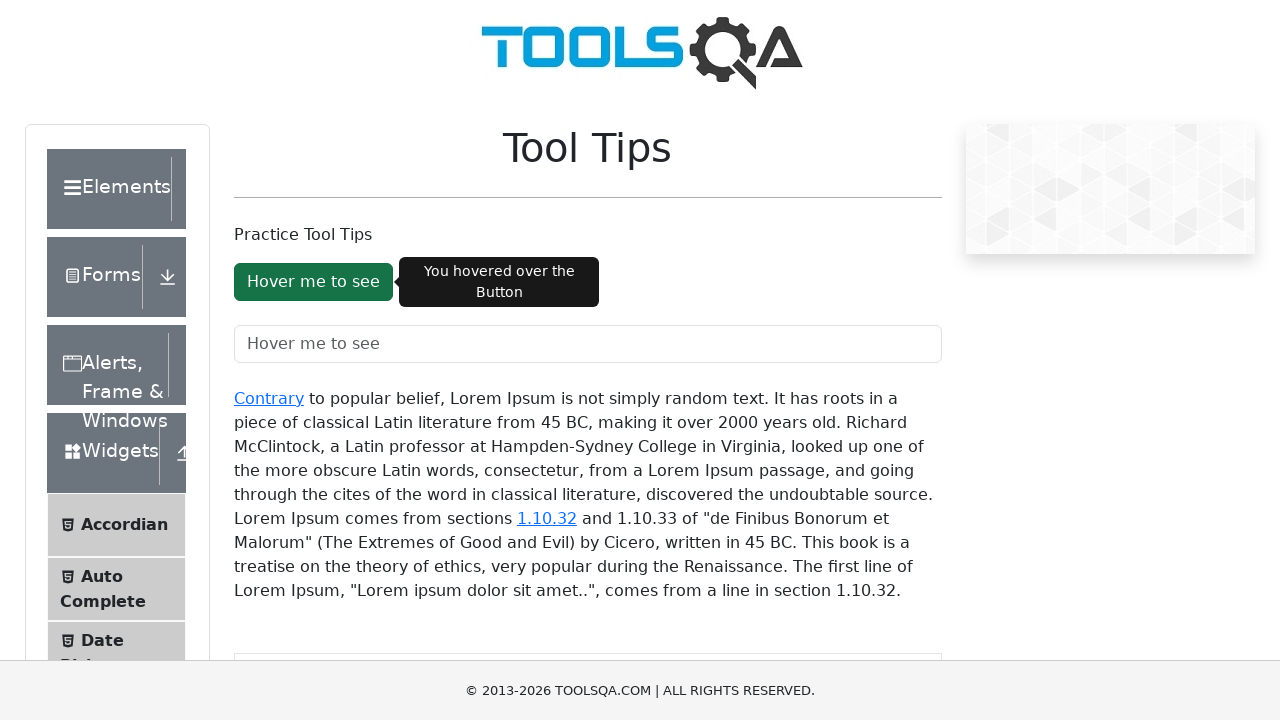

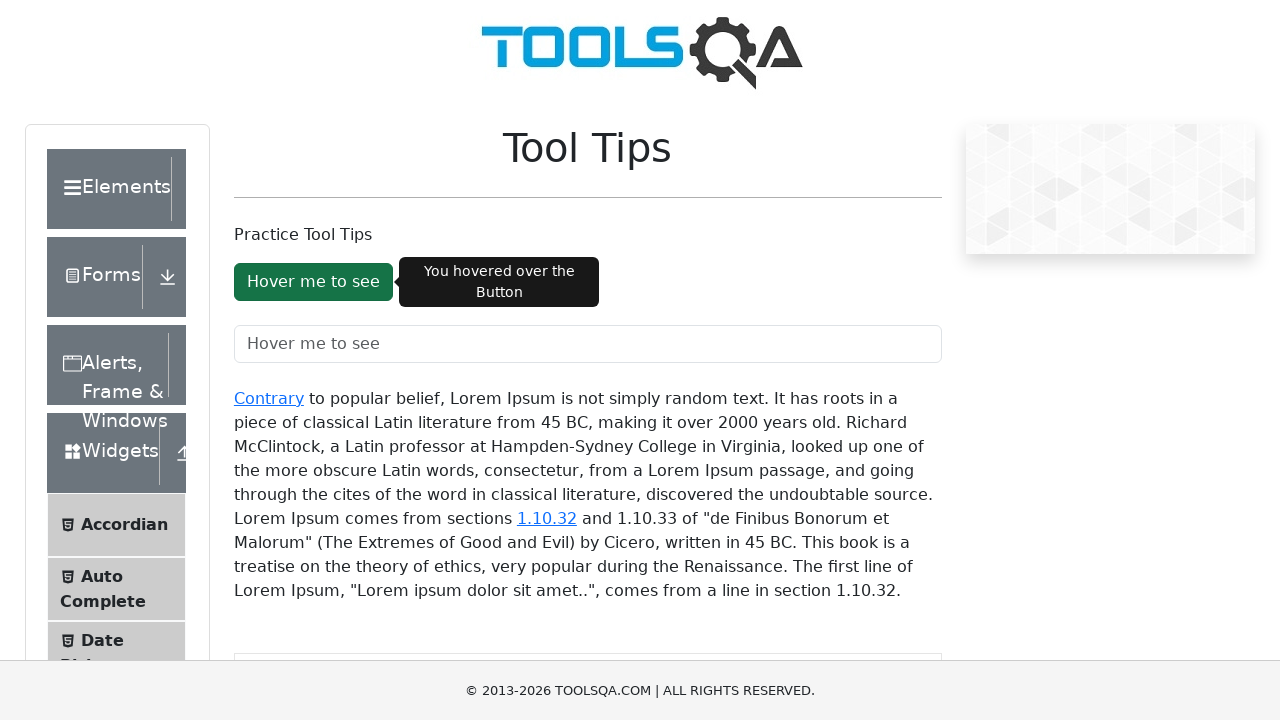